Clicks the Education link and verifies navigation to the education page

Starting URL: https://njit-wis.github.io/midterm-portfolio-gabrielt01/index.html

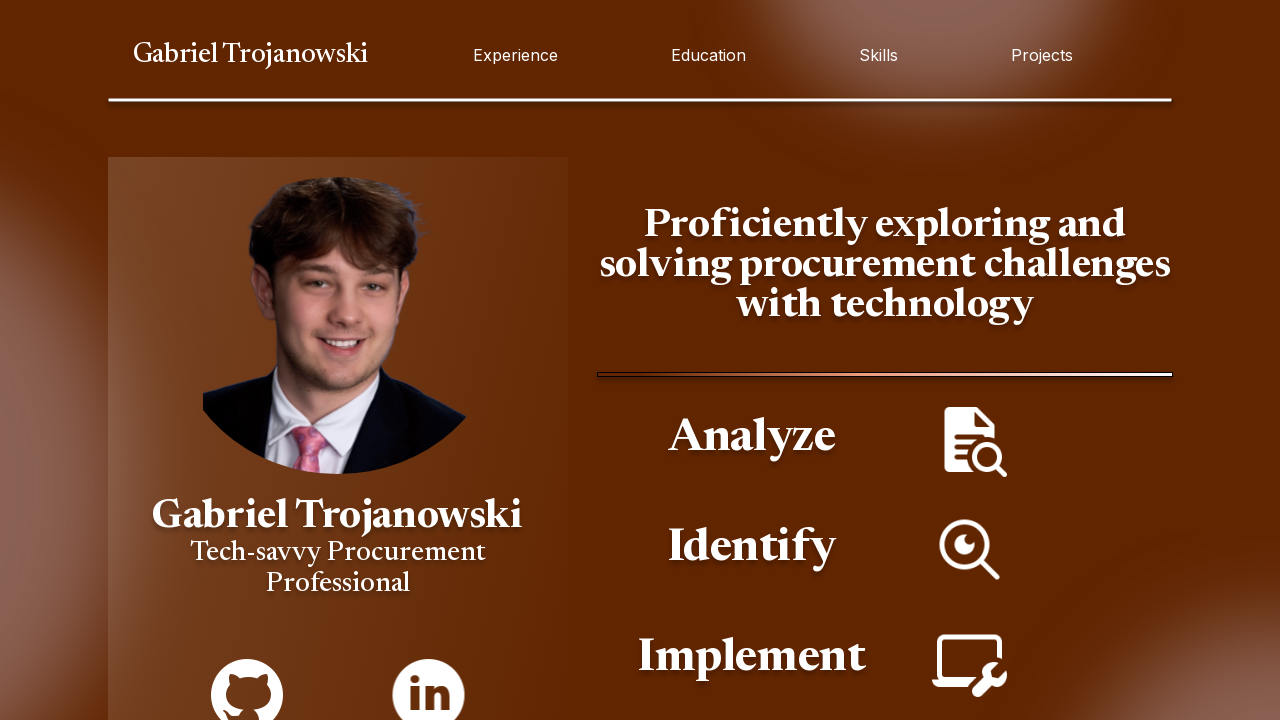

Clicked the Education link at (708, 55) on a[href="education.html"]
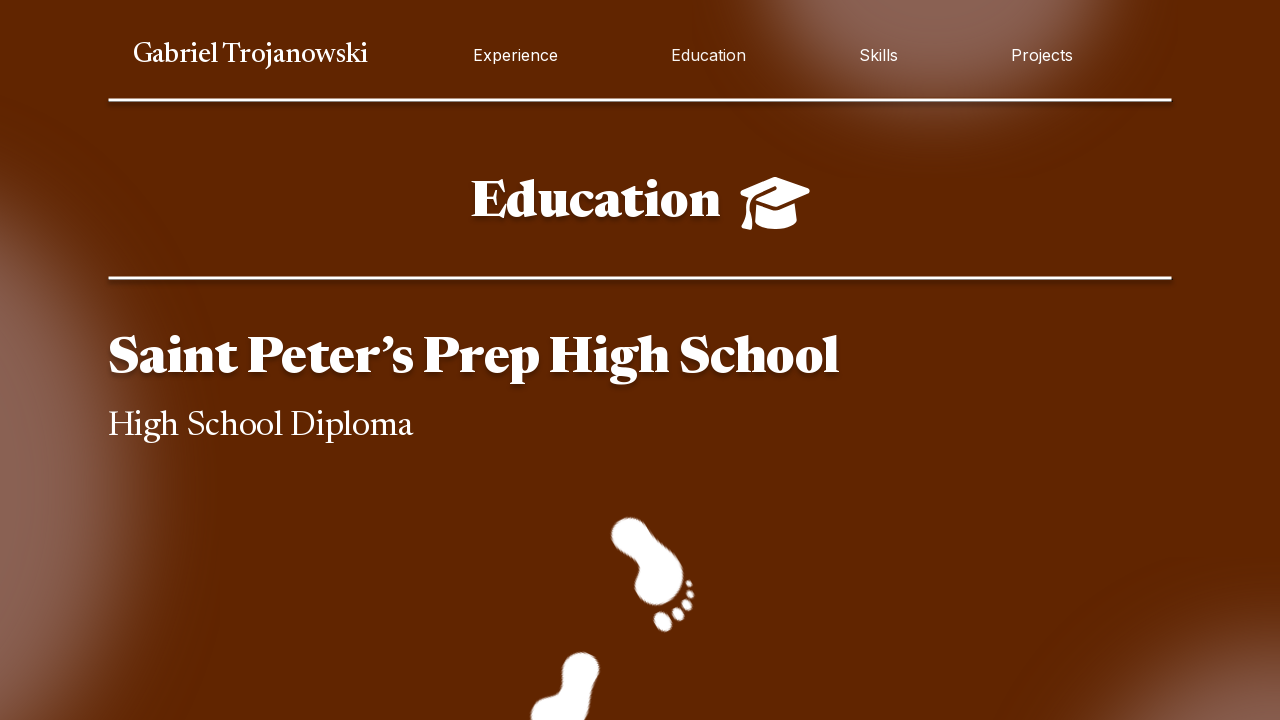

Successfully navigated to the education page
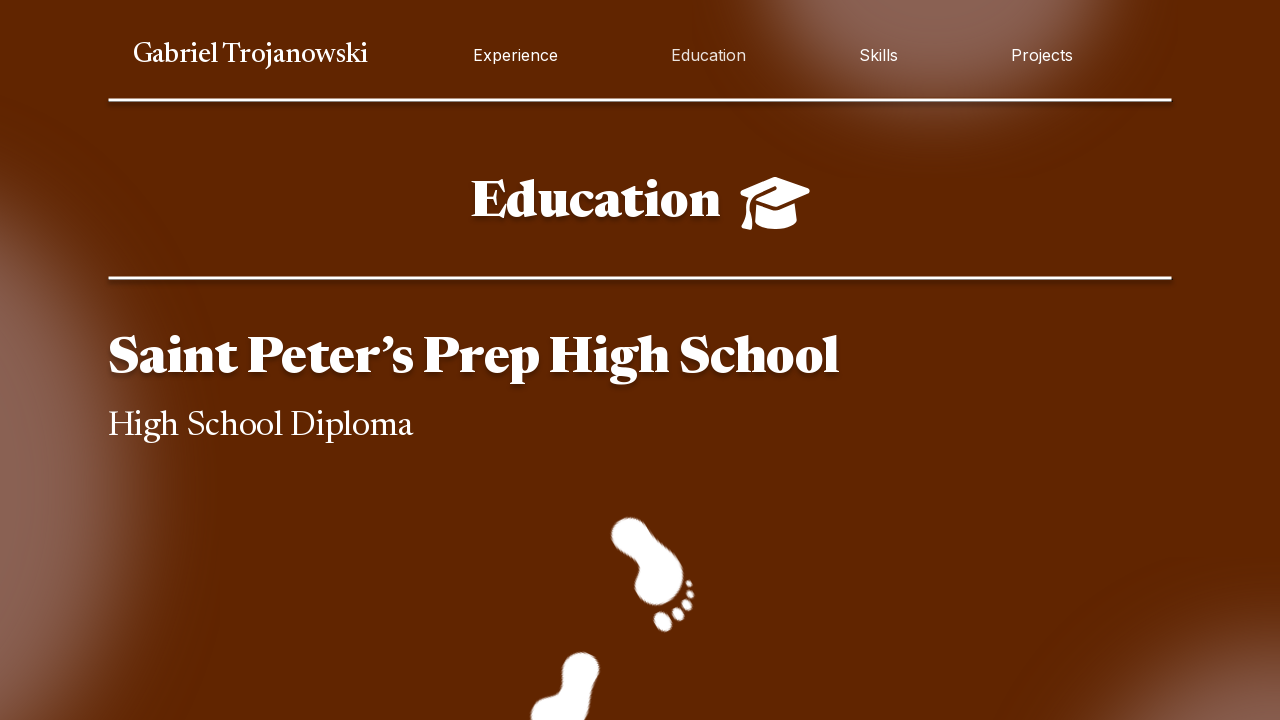

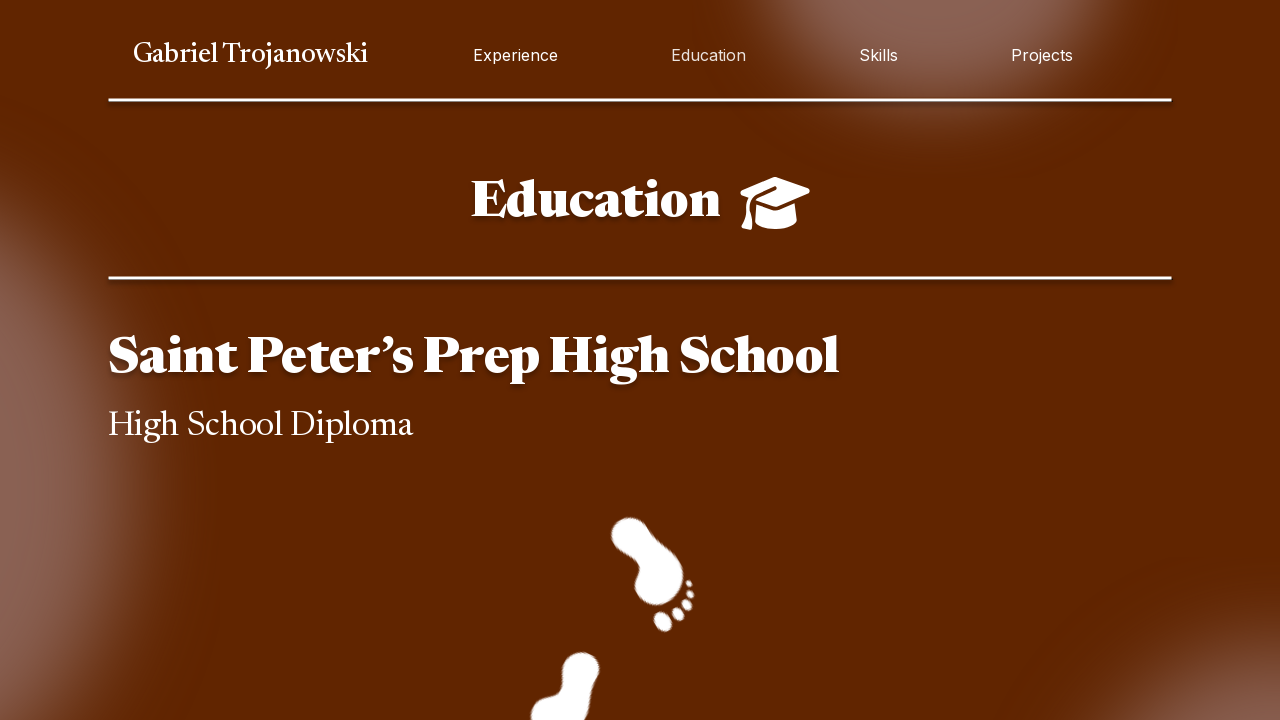